Tests checkbox interaction by clicking checkboxes and then ensuring all unchecked boxes are selected

Starting URL: https://the-internet.herokuapp.com/checkboxes

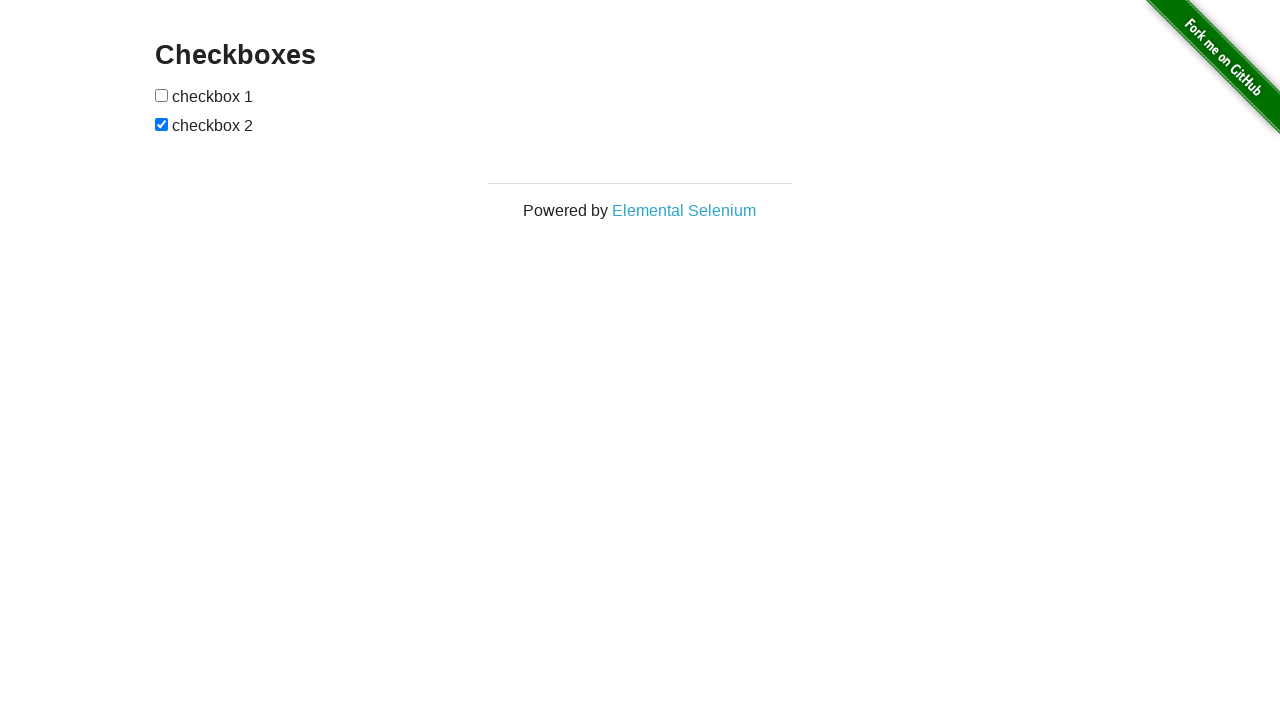

Retrieved all checkbox elements from the page
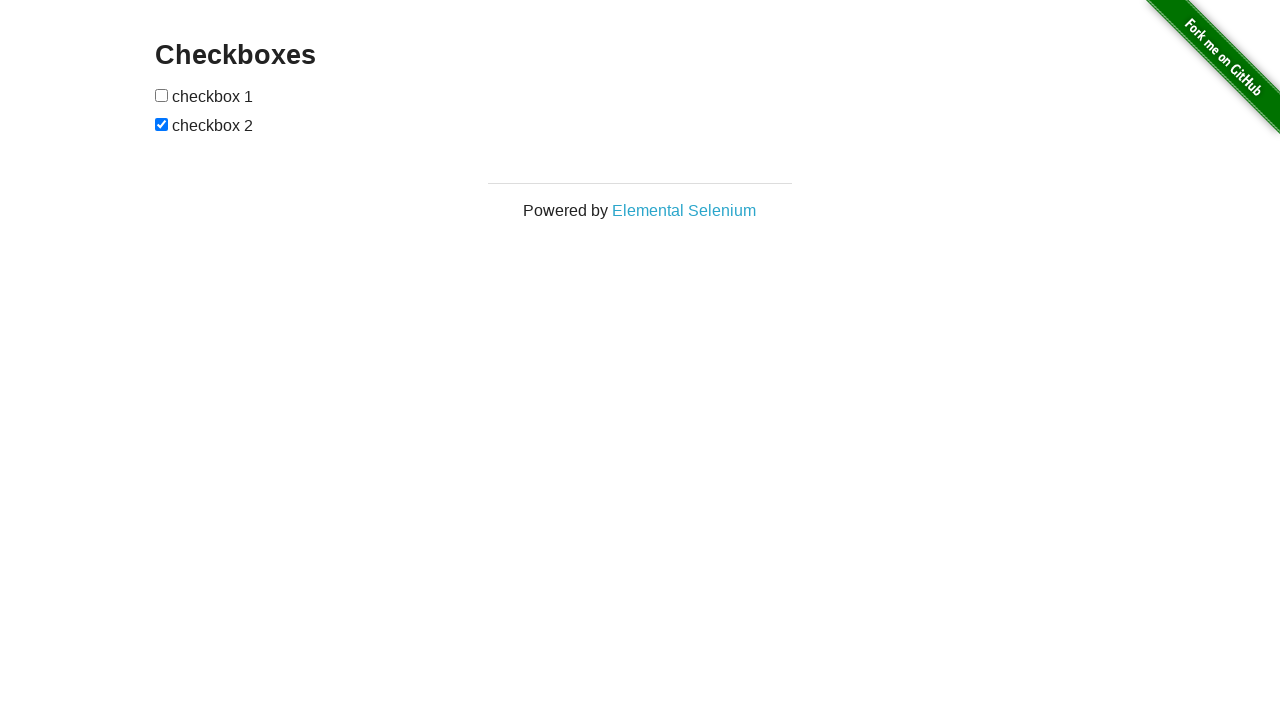

Clicked the first checkbox at (162, 95) on input[type='checkbox'] >> nth=0
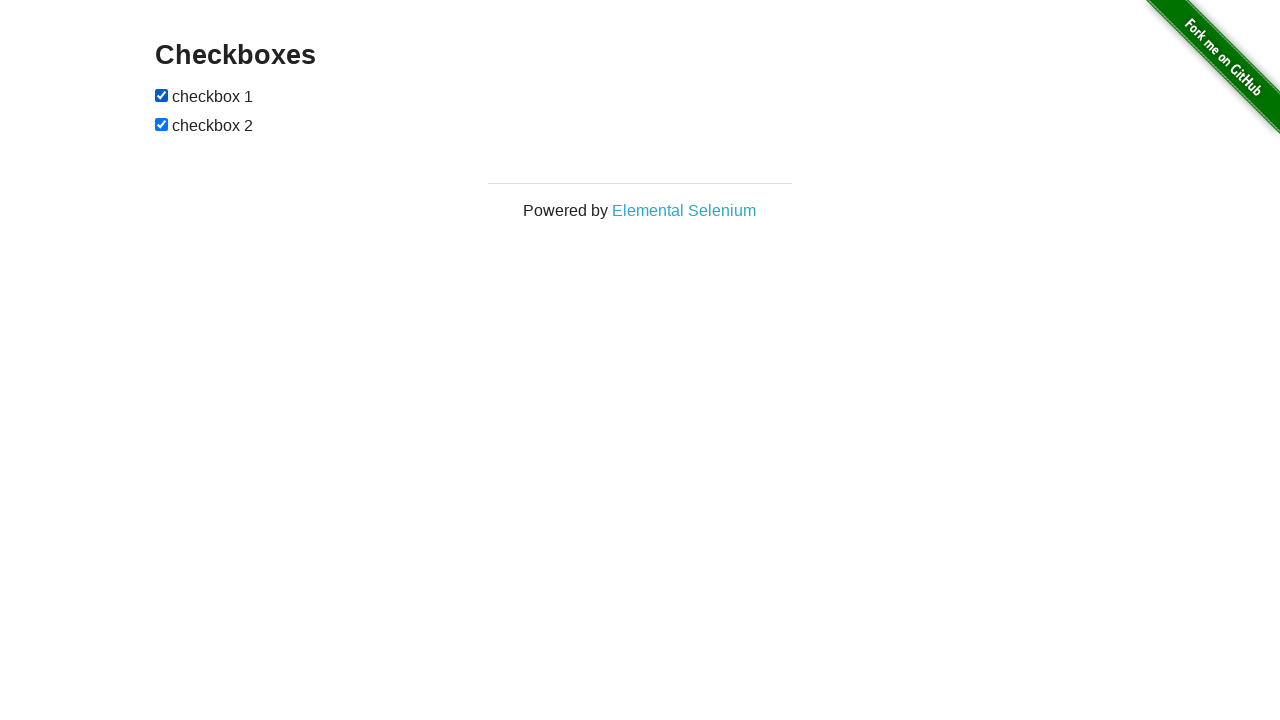

Clicked the second checkbox at (162, 124) on input[type='checkbox'] >> nth=1
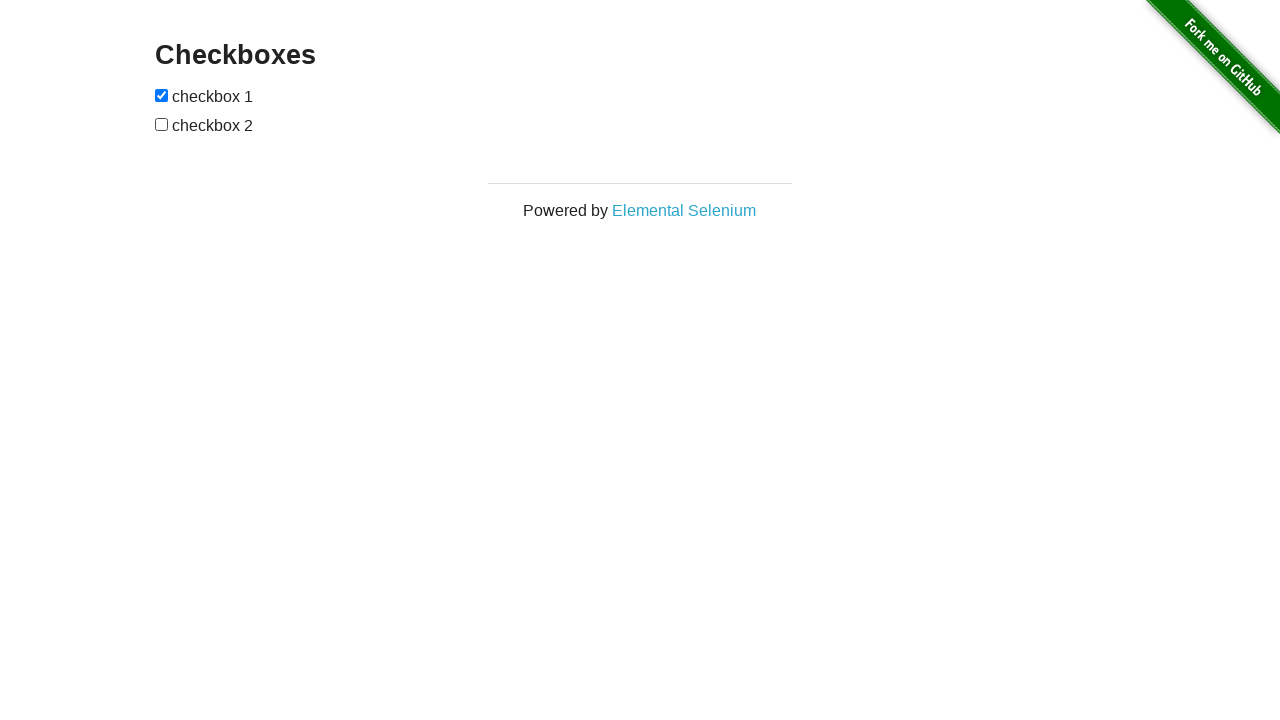

Clicked an unchecked checkbox to select it at (162, 124) on input[type='checkbox'] >> nth=1
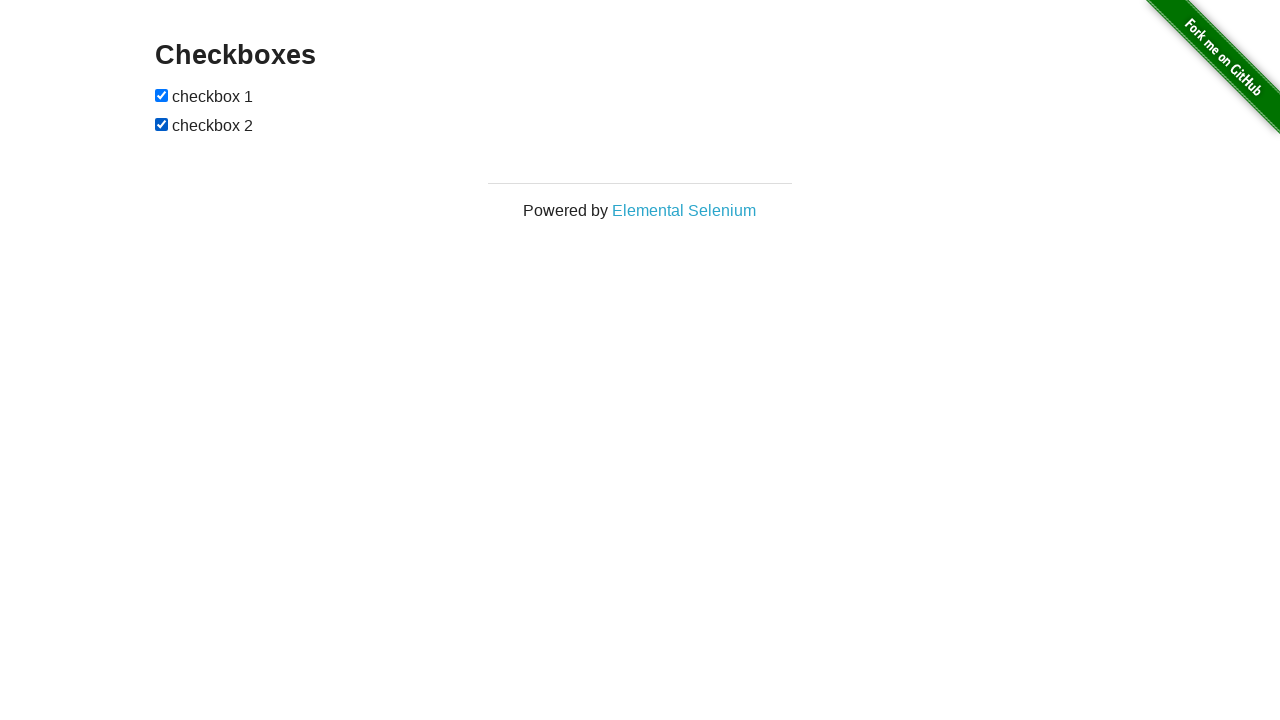

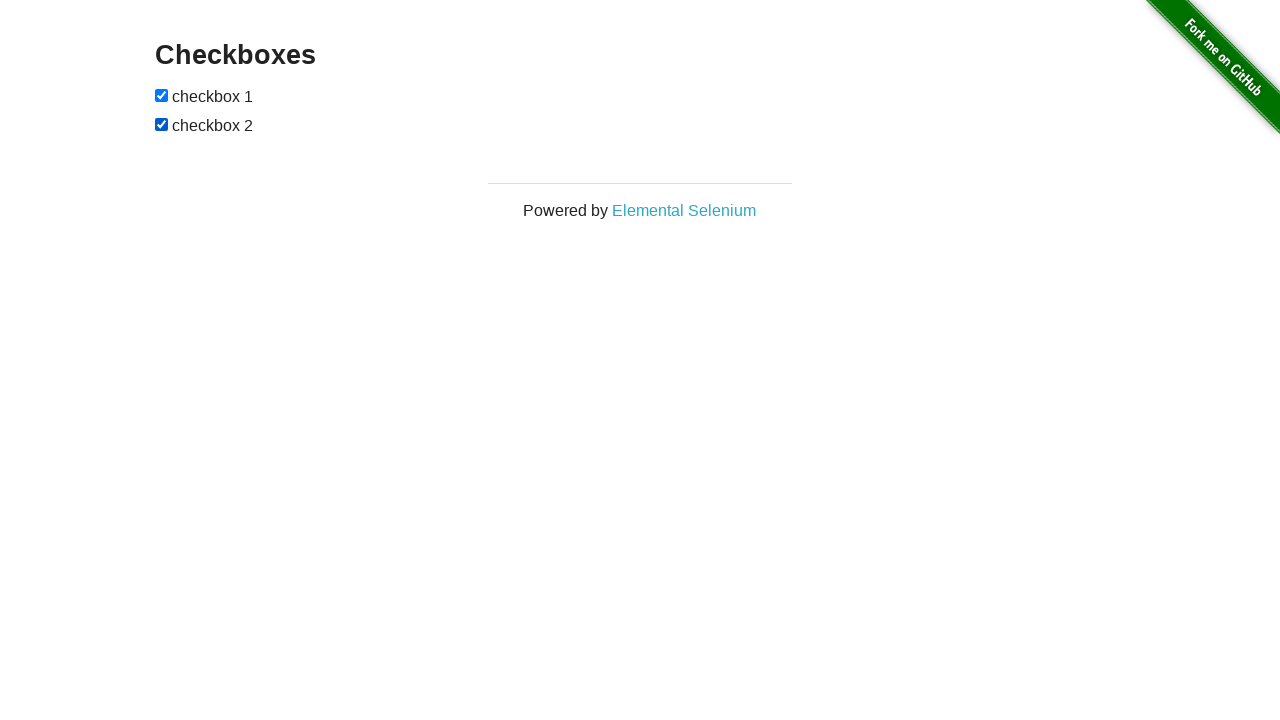